Tests dropdown selection functionality by selecting a country from a dropdown menu using different selection methods

Starting URL: https://www.orangehrm.com/en/book-a-free-demo/

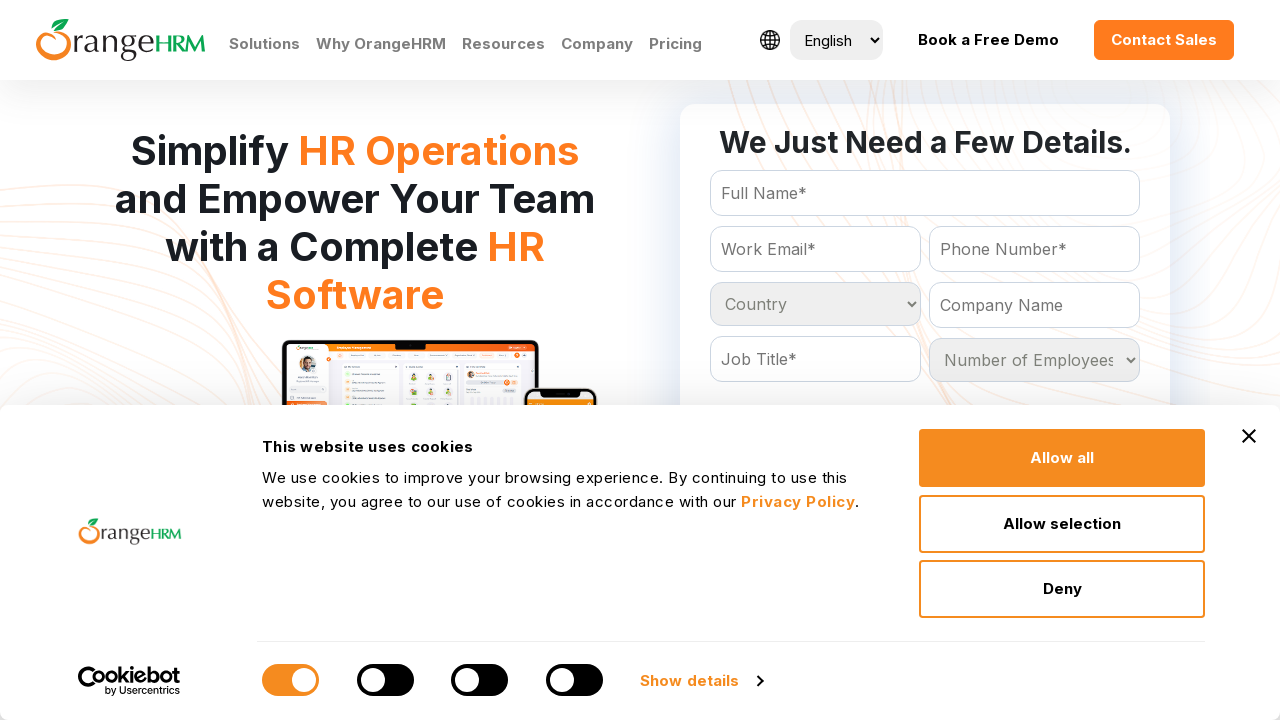

Located the country dropdown element by ID
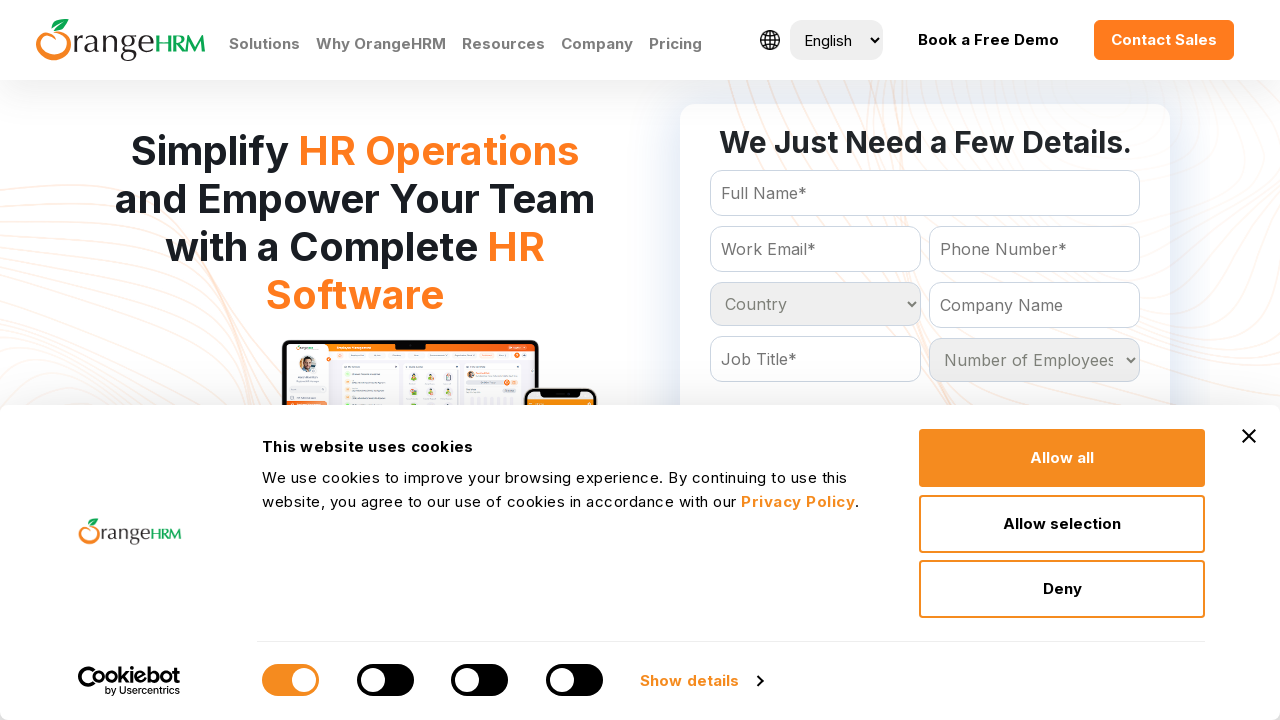

Selected 'United States' from dropdown by value on #Form_getForm_Country
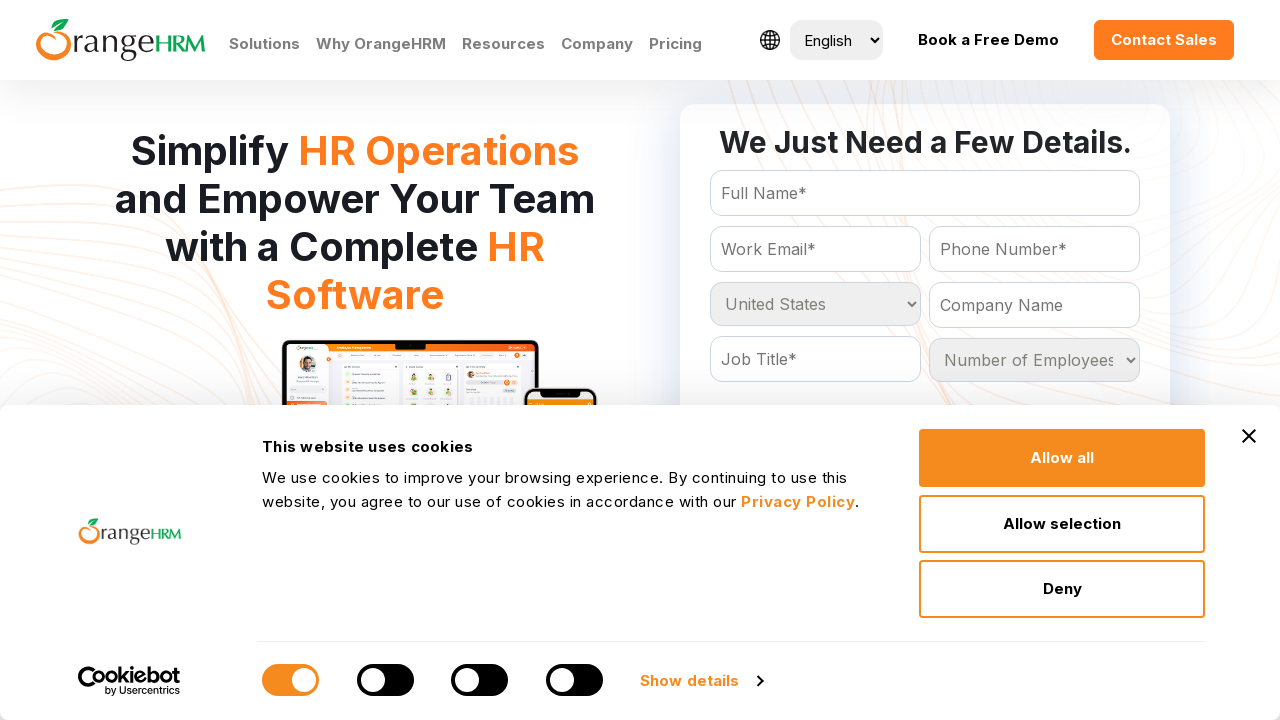

Selected 'United States' from dropdown by visible text label on #Form_getForm_Country
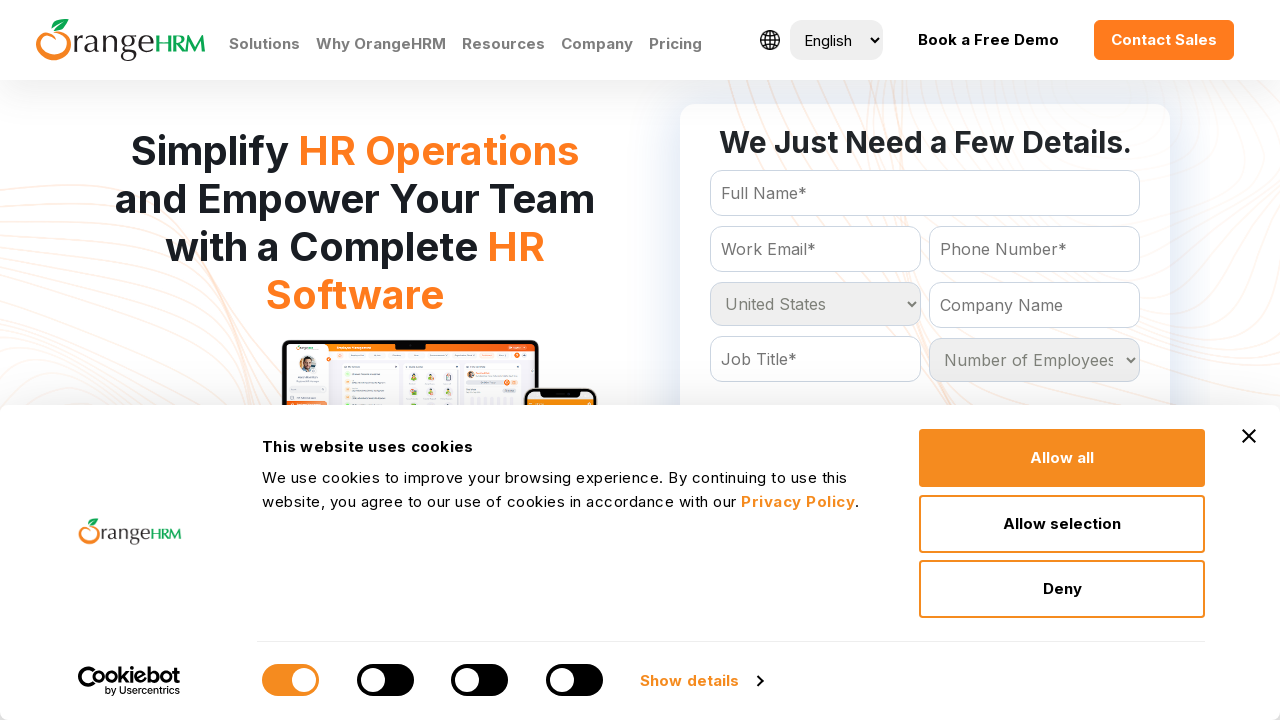

Selected dropdown option at index 7 (8th option) on #Form_getForm_Country
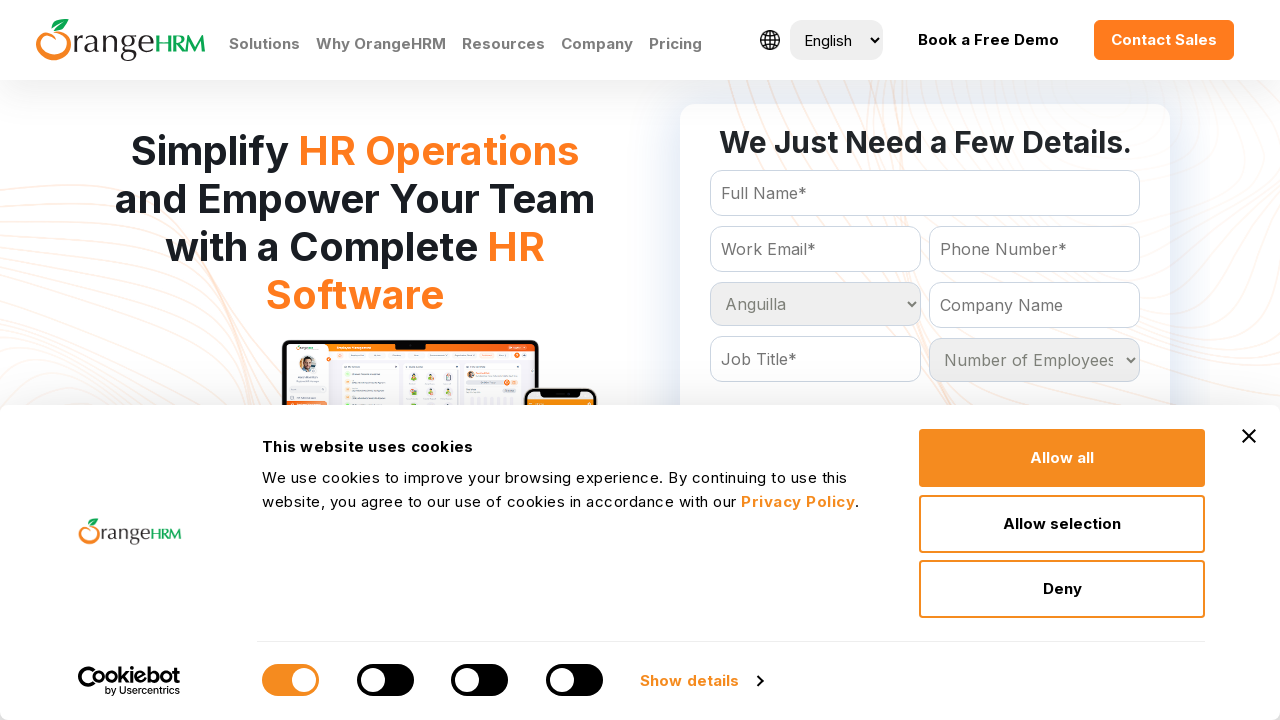

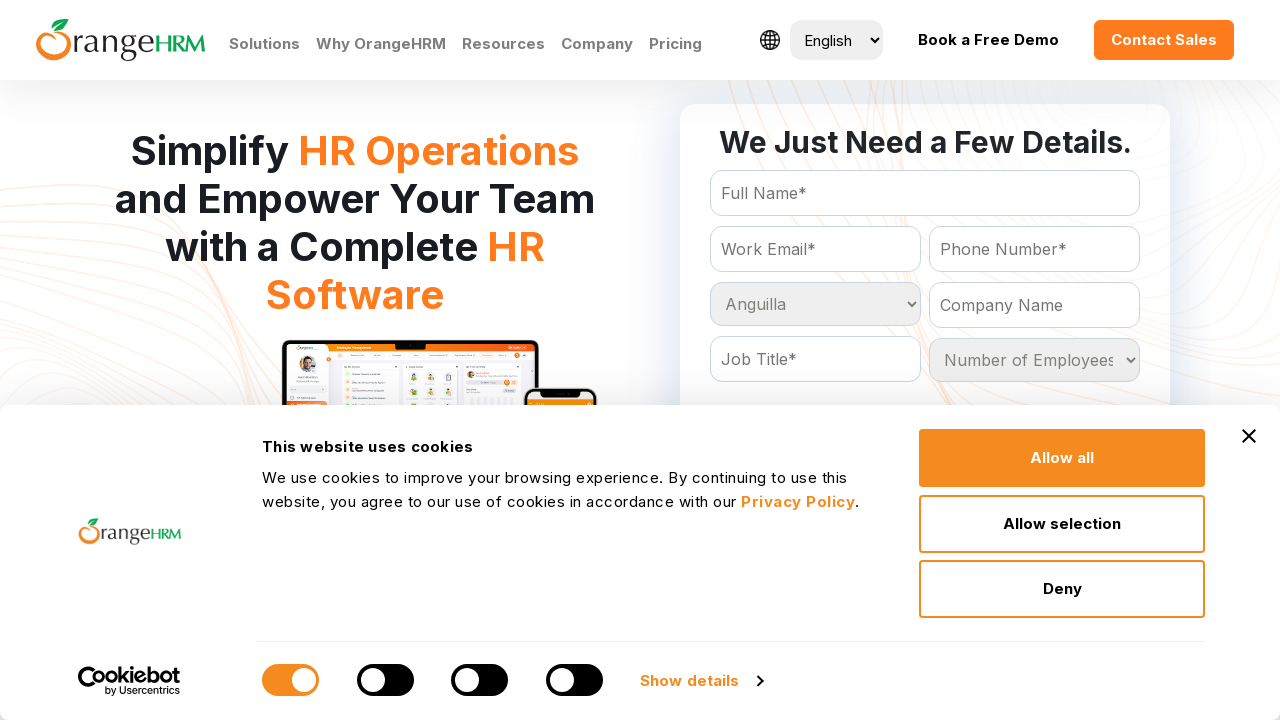